Tests filling out a text box form in the Elements section of DemoQA website

Starting URL: https://demoqa.com/

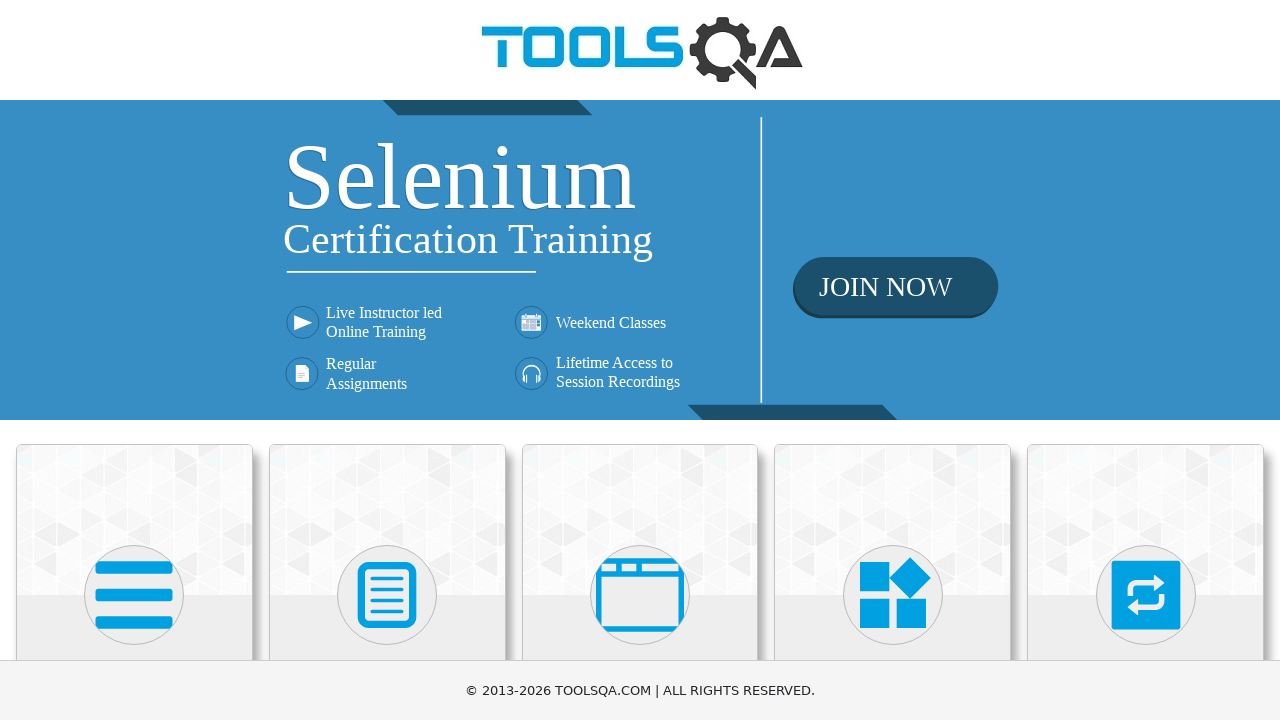

Clicked on Elements menu at (134, 360) on xpath=//h5[contains(text(), 'Elements')]
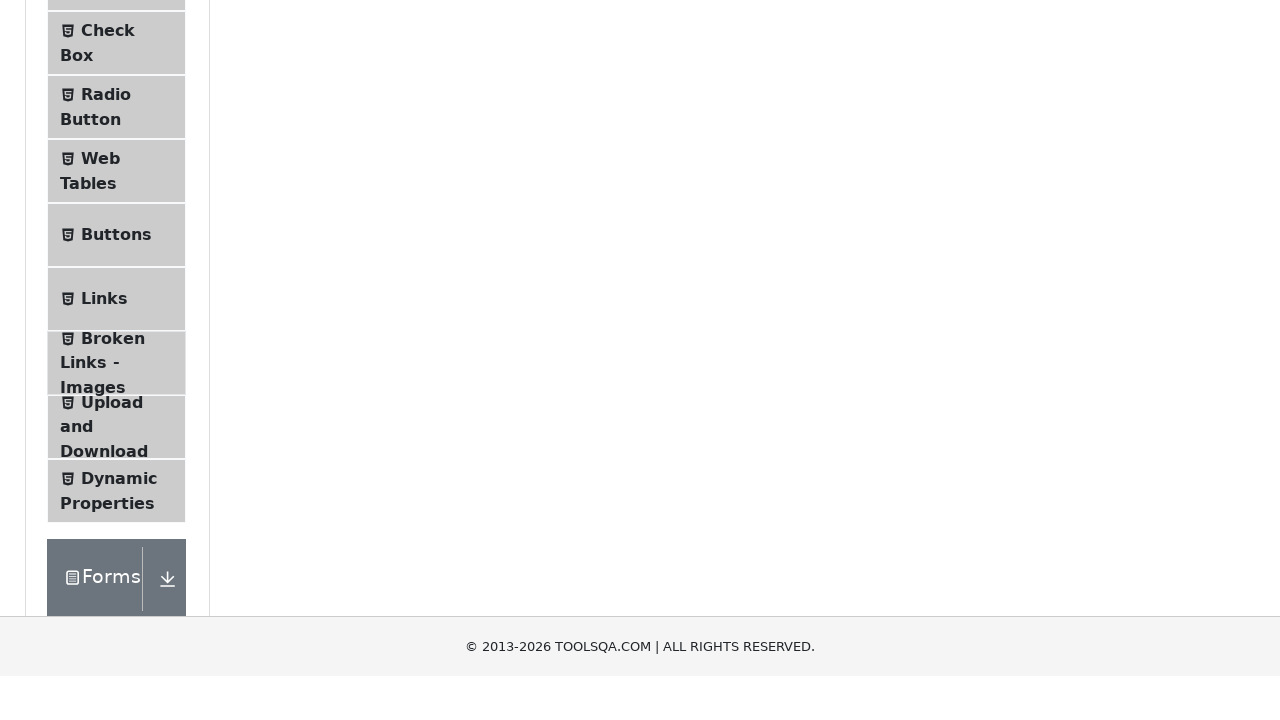

Clicked on Text Box submenu at (116, 261) on #item-0
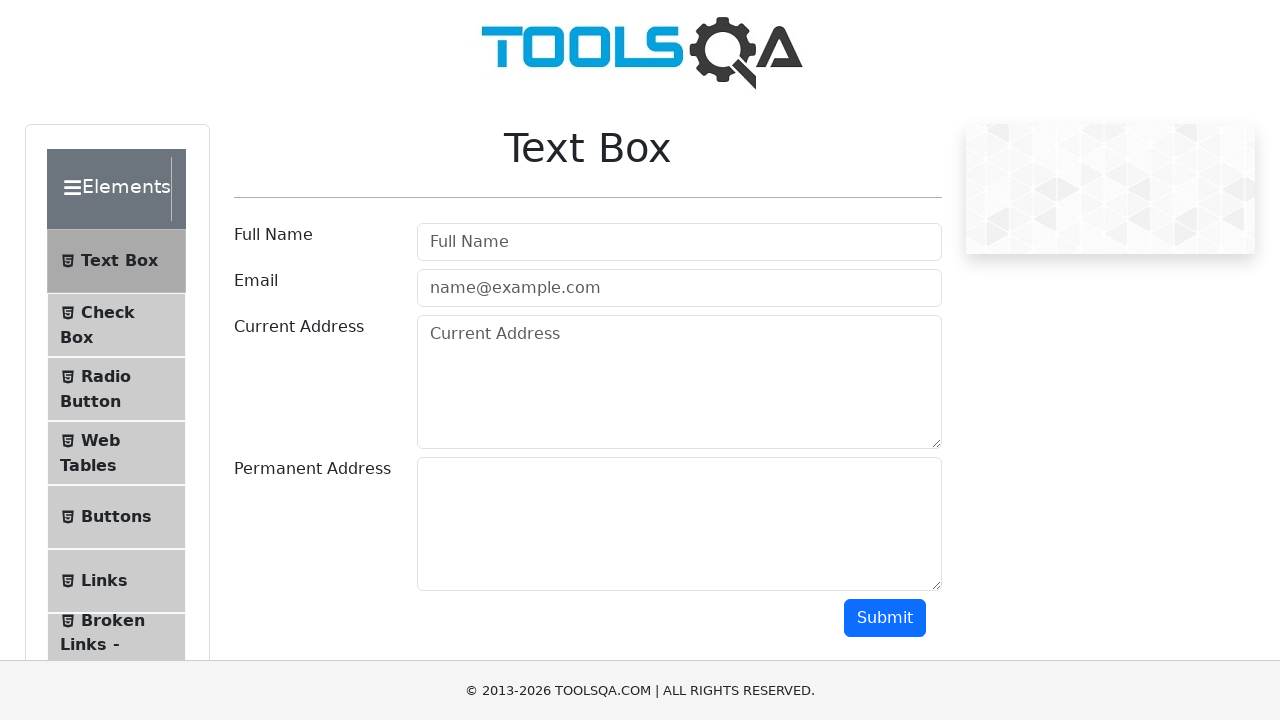

Filled username field with 'John Doe' on #userName
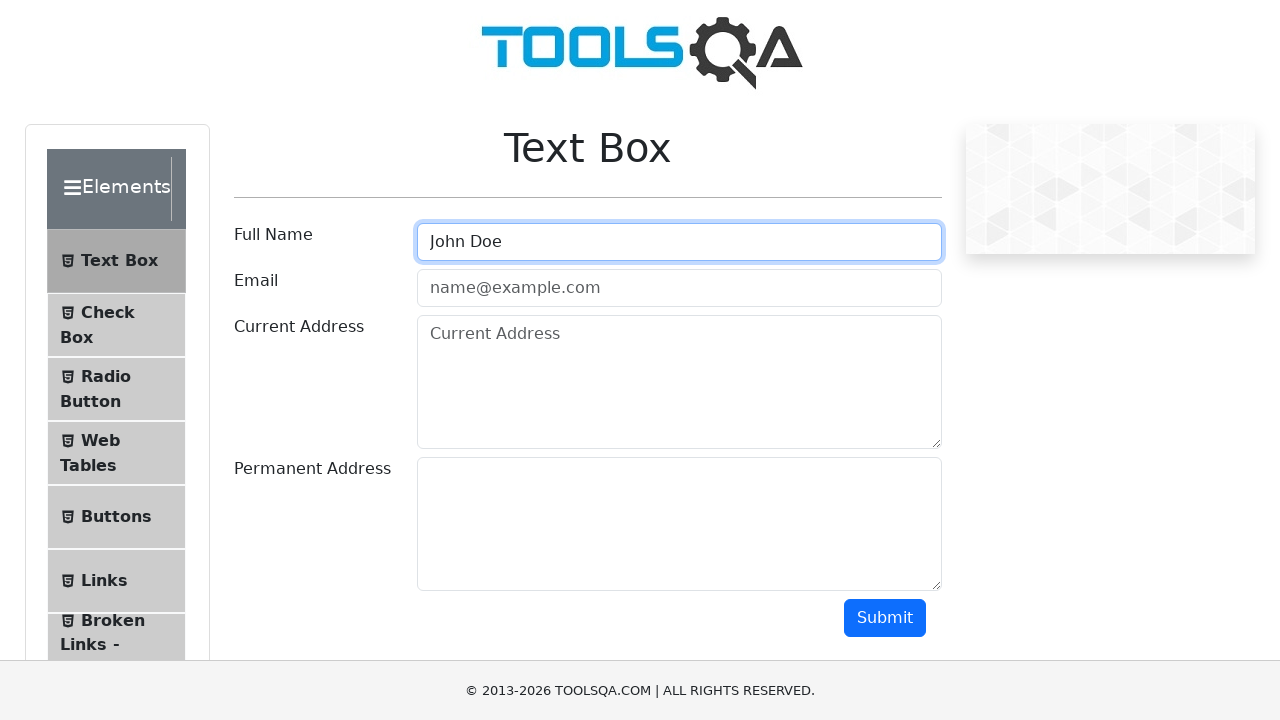

Filled email field with 'john.doe@example.com' on #userEmail
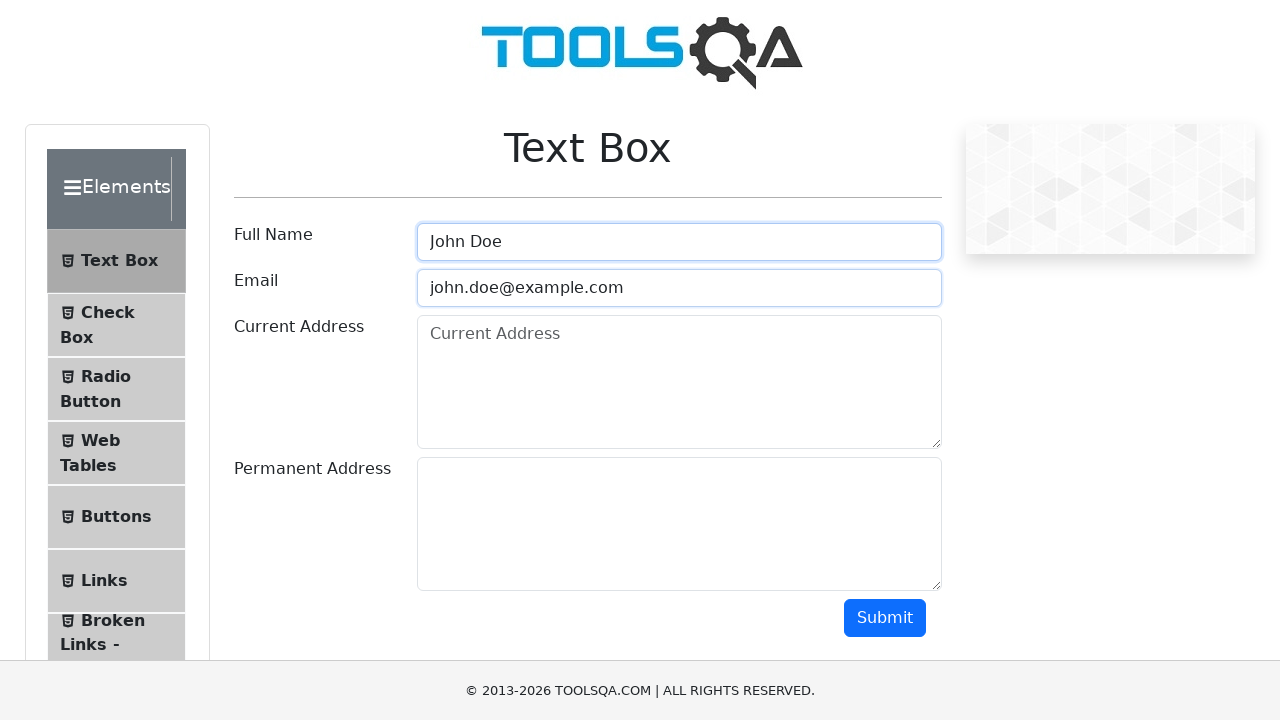

Filled current address field with '123 Main St, City' on #currentAddress
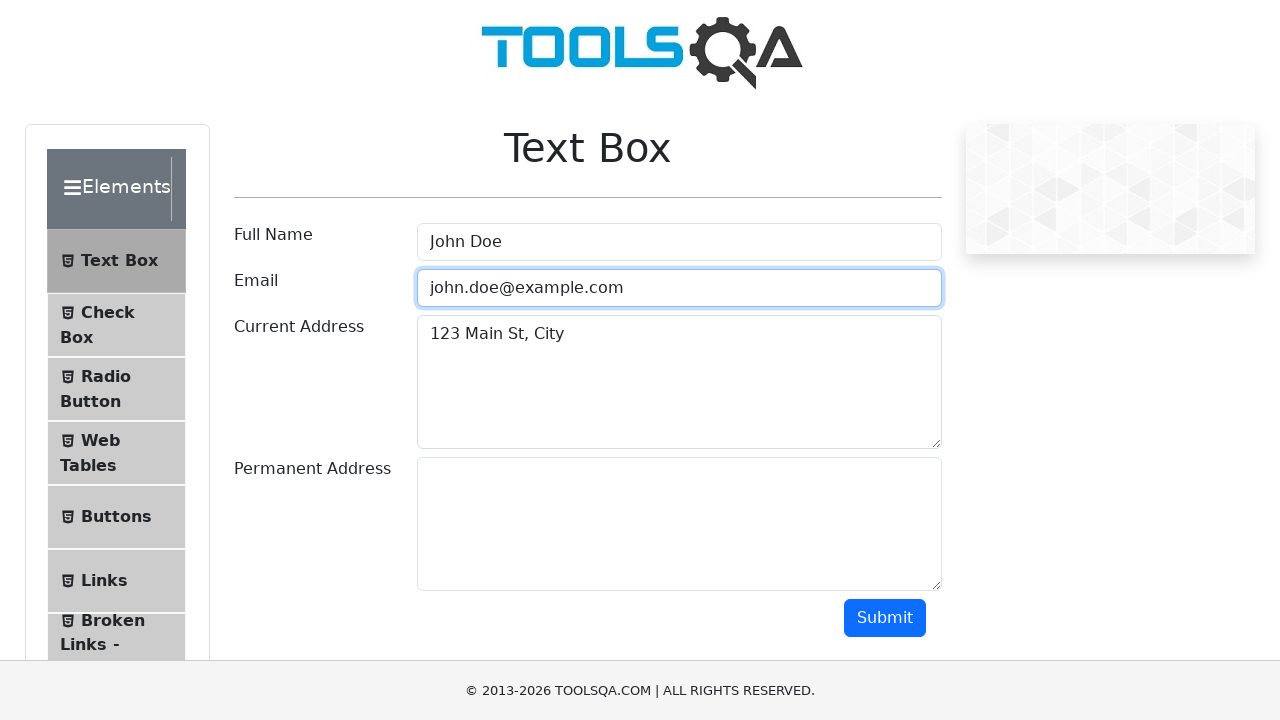

Filled permanent address field with '456 Oak Ave, Town' on #permanentAddress
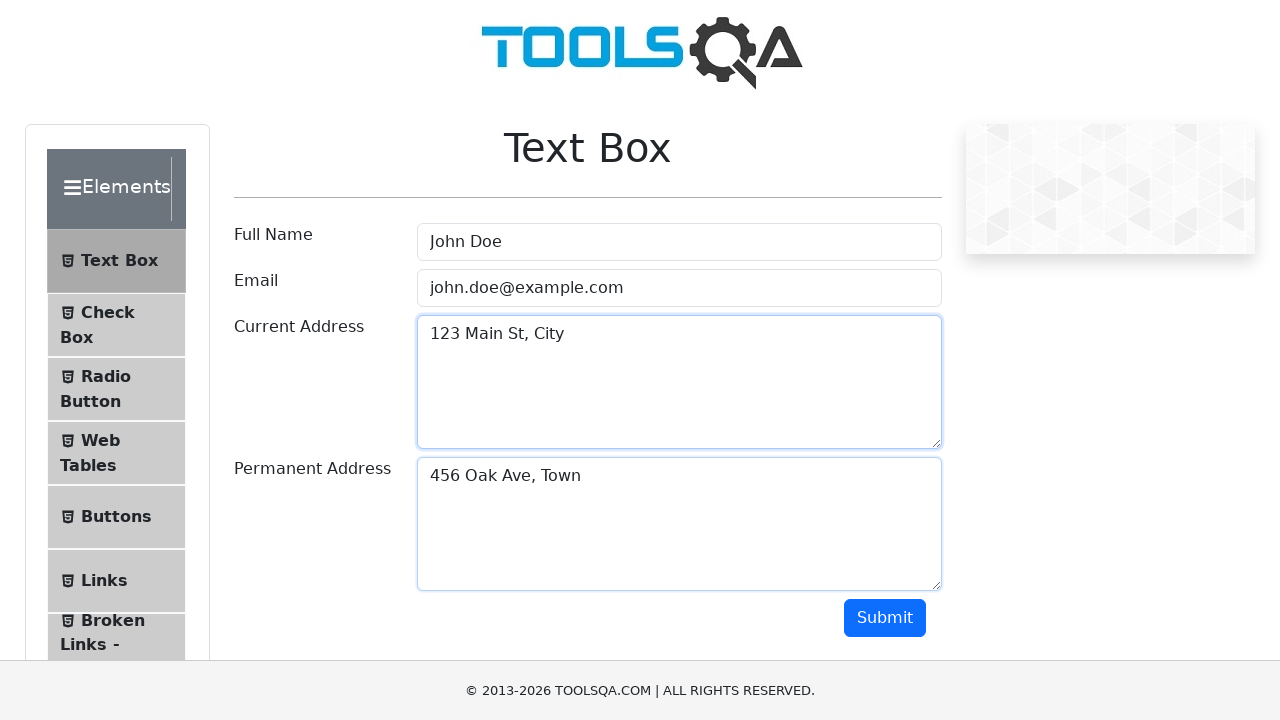

Clicked submit button to complete the form at (885, 618) on #submit
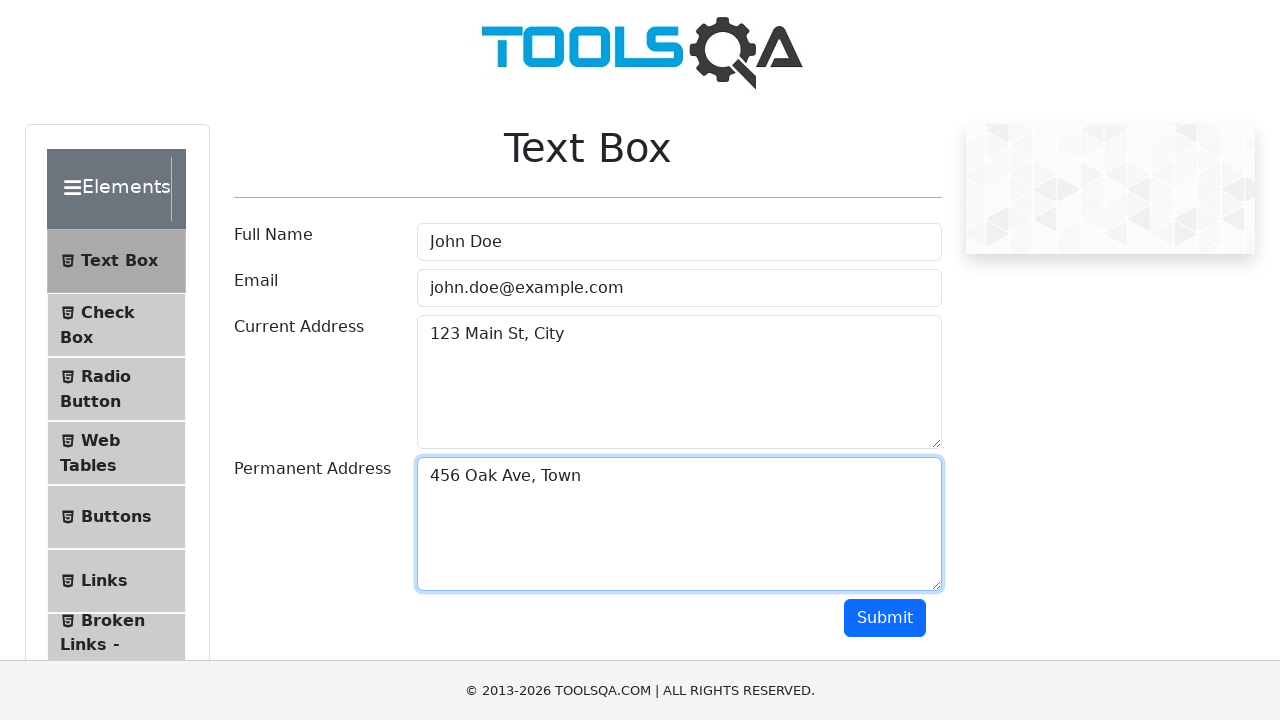

Form output appeared after submission
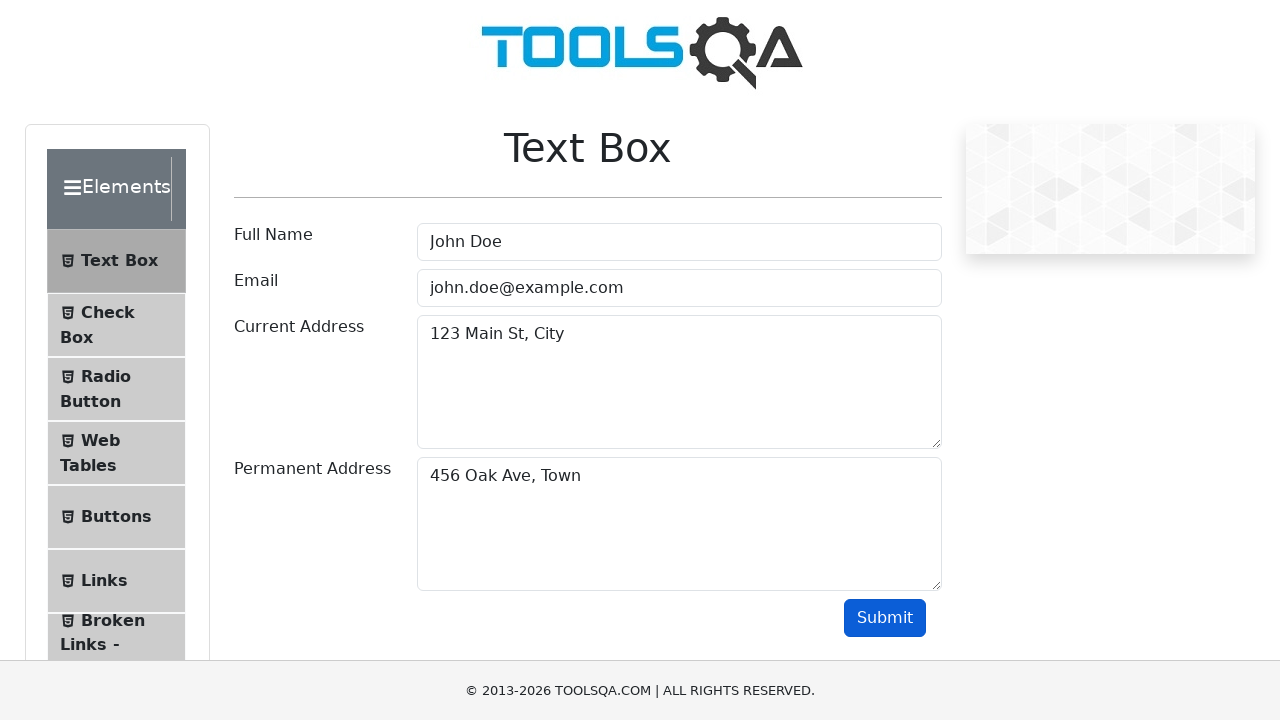

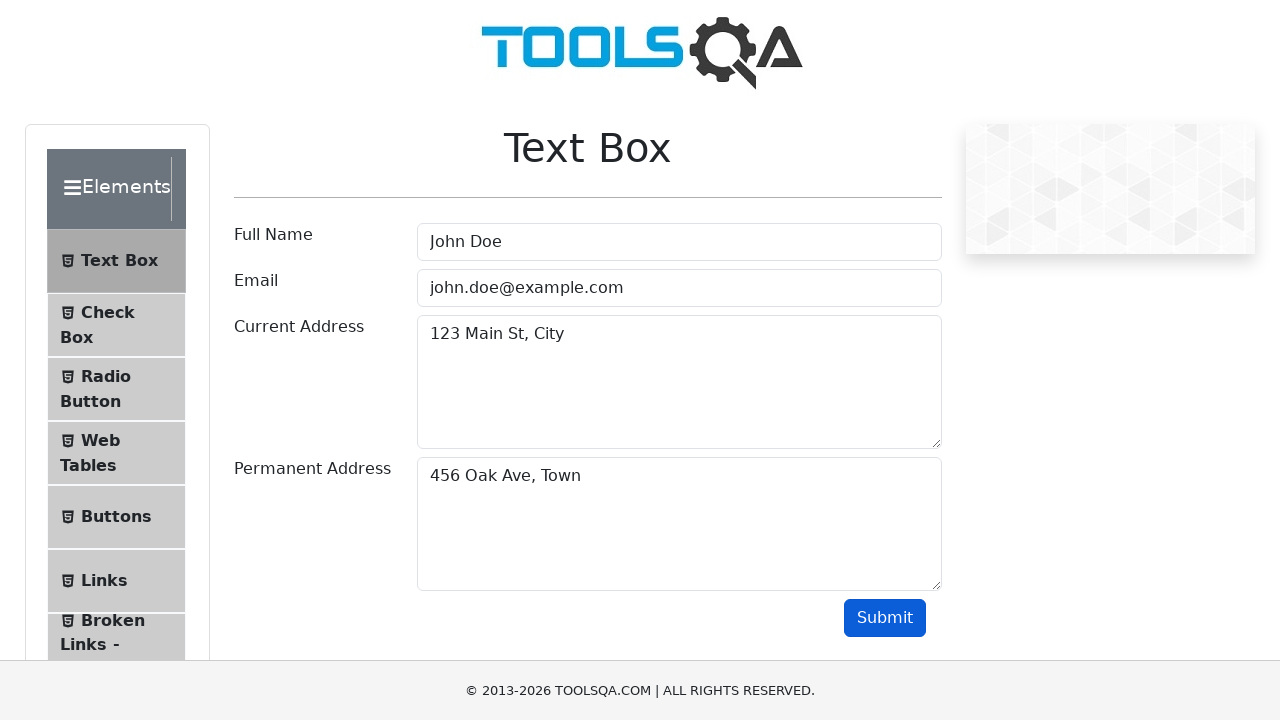